Tests an e-commerce grocery site by searching for products containing 'ca', verifying 4 products are displayed, adding multiple items to cart, and verifying the brand logo text is 'GREENKART'

Starting URL: https://rahulshettyacademy.com/seleniumPractise/#/

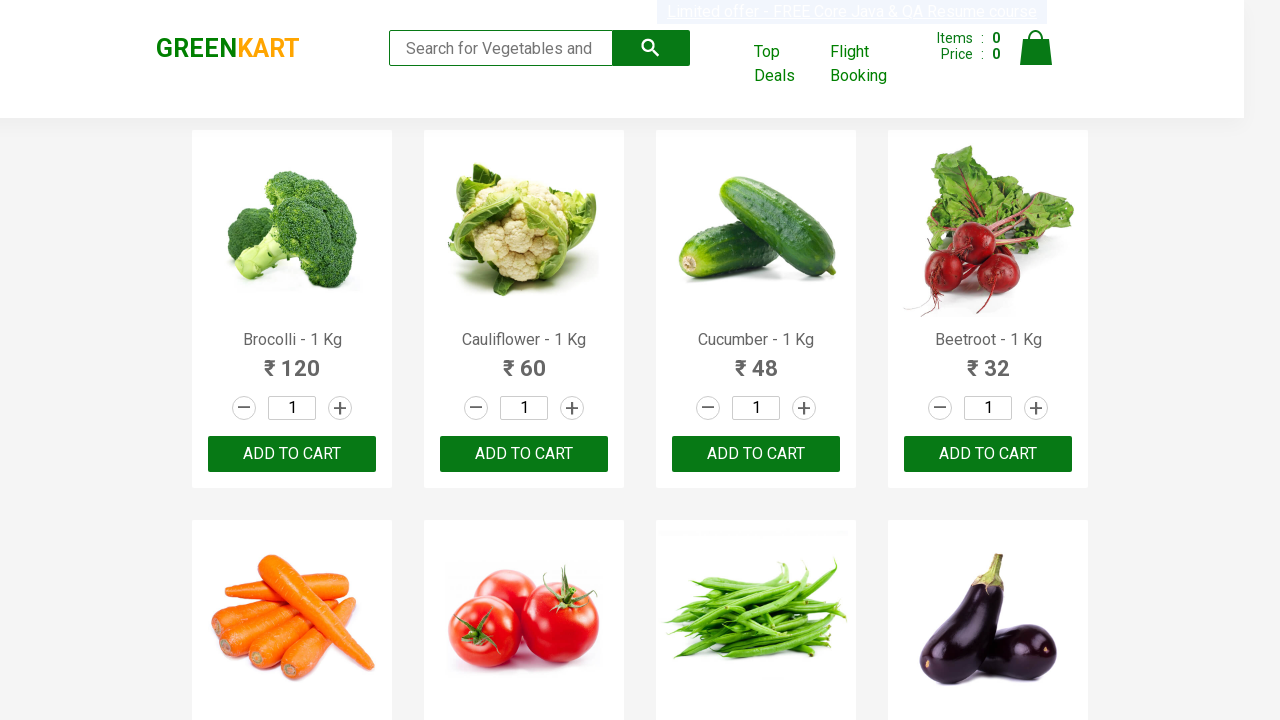

Typed 'ca' in the search box to filter products on .search-keyword
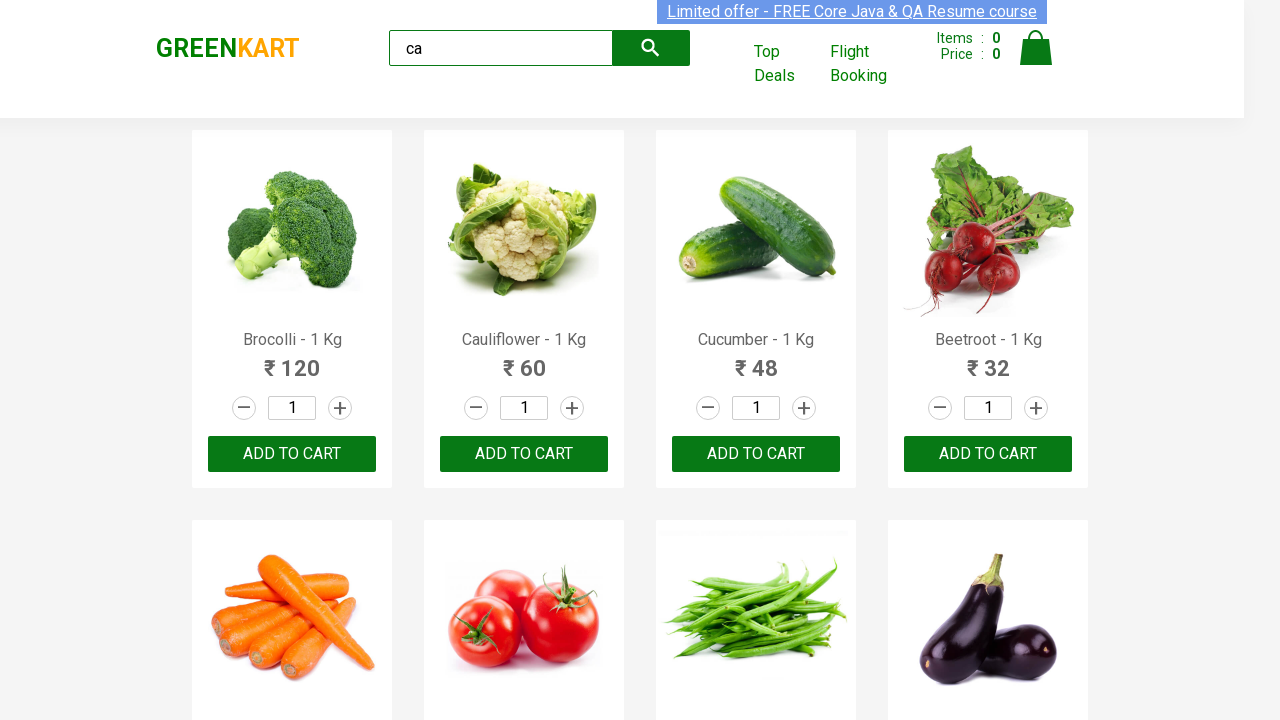

Waited 2 seconds for products to filter
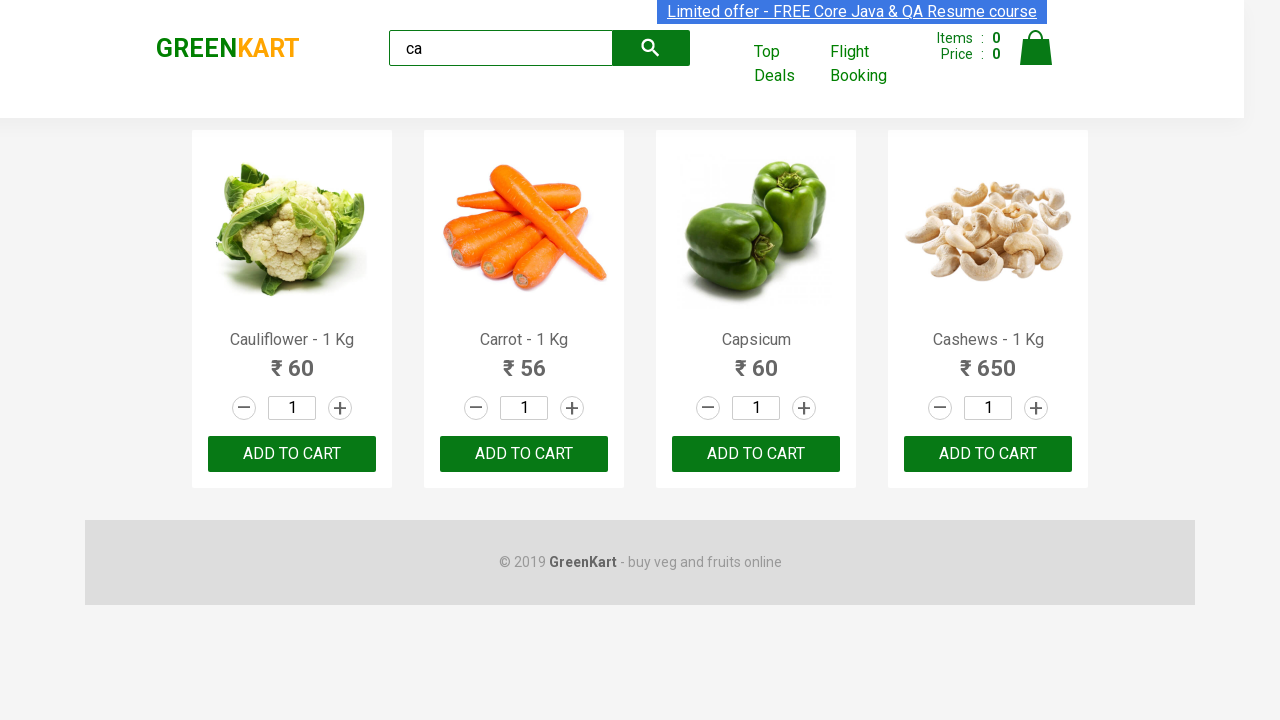

Verified that 4 products are displayed
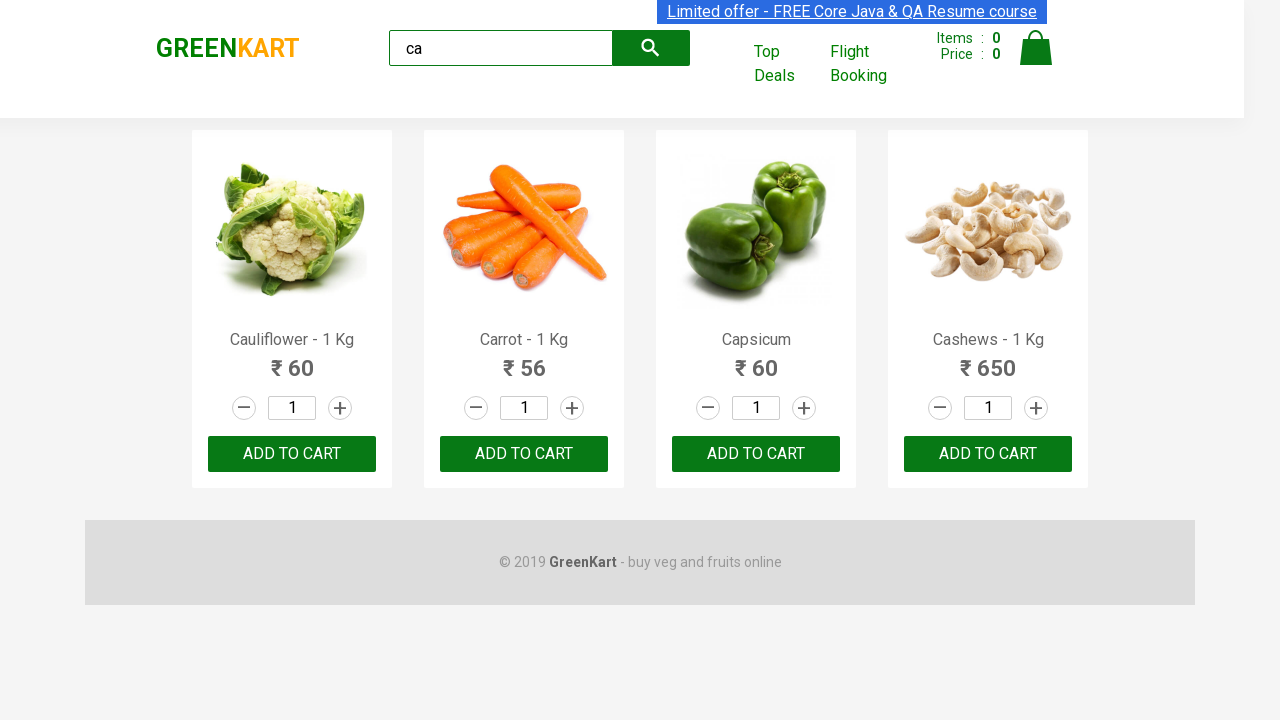

Clicked ADD TO CART button on the 3rd product (first method) at (756, 454) on :nth-child(3) > .product-action > button
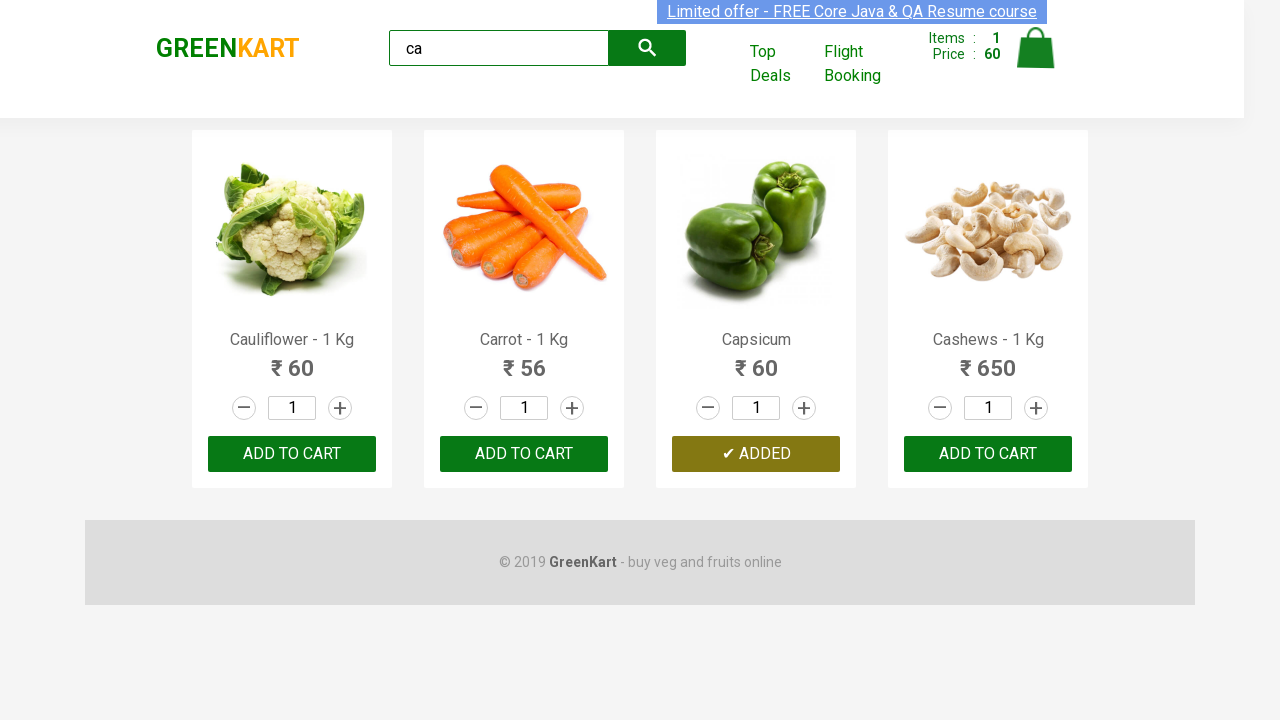

Clicked ADD TO CART button on the 3rd product (second method) at (756, 454) on .products .product >> nth=2 >> button:has-text('ADD TO CART')
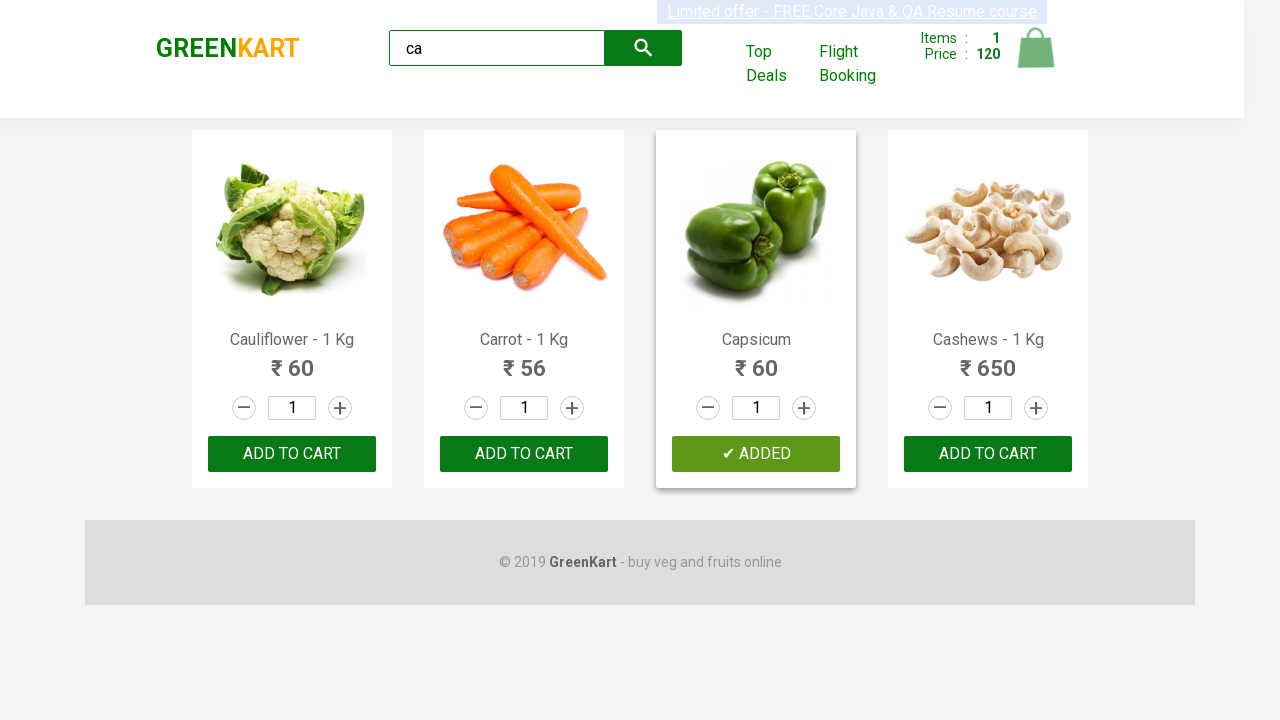

Found and clicked ADD TO CART for Cashews product at index 3 at (988, 454) on .products .product >> nth=3 >> button
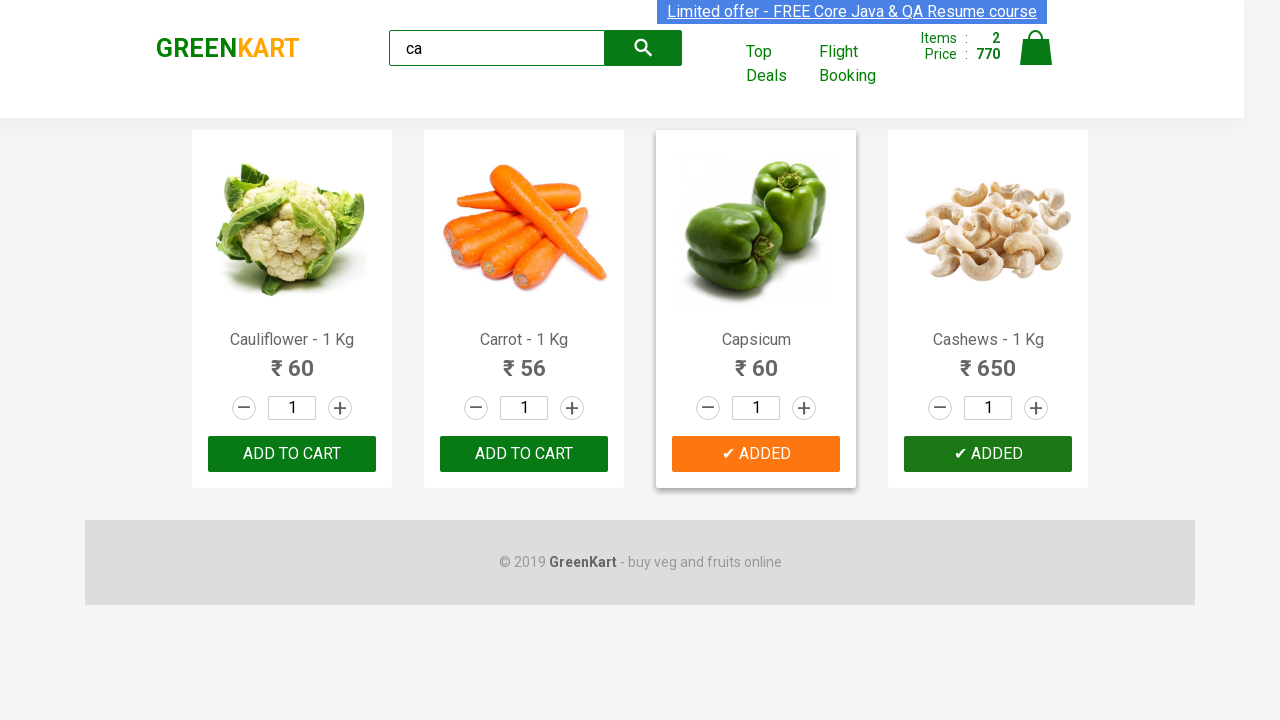

Verified that the brand logo text is 'GREENKART'
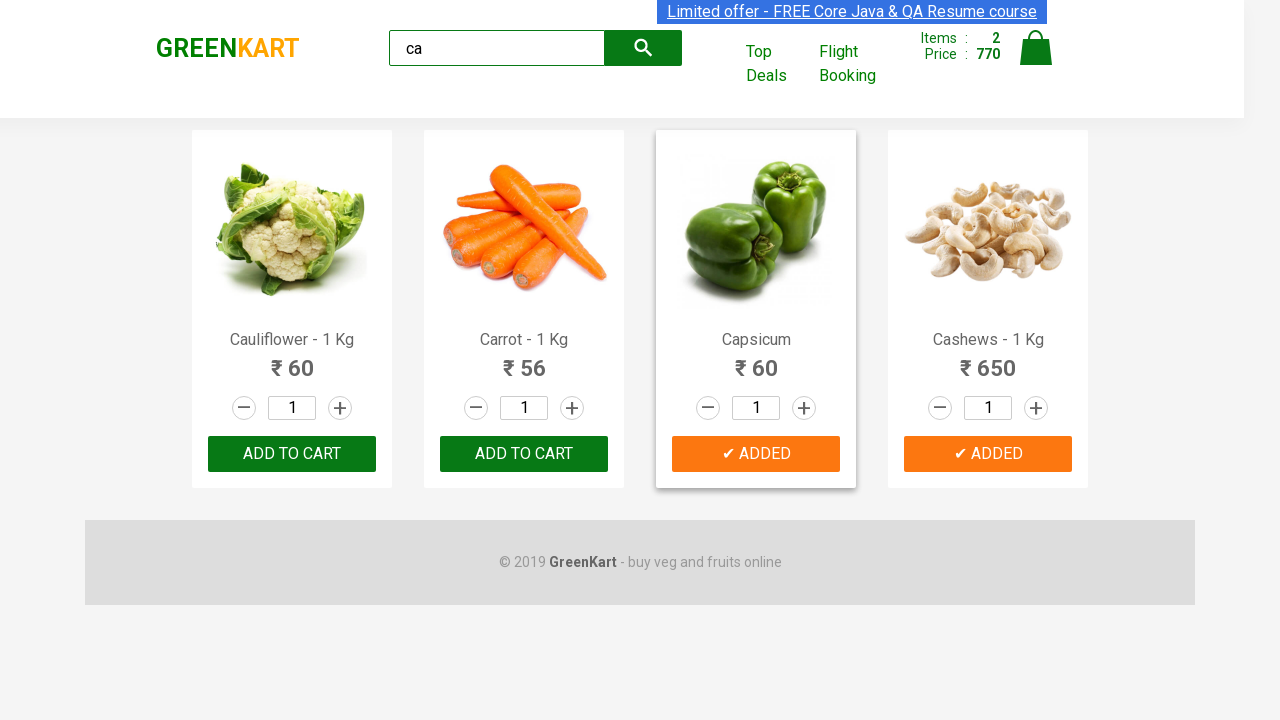

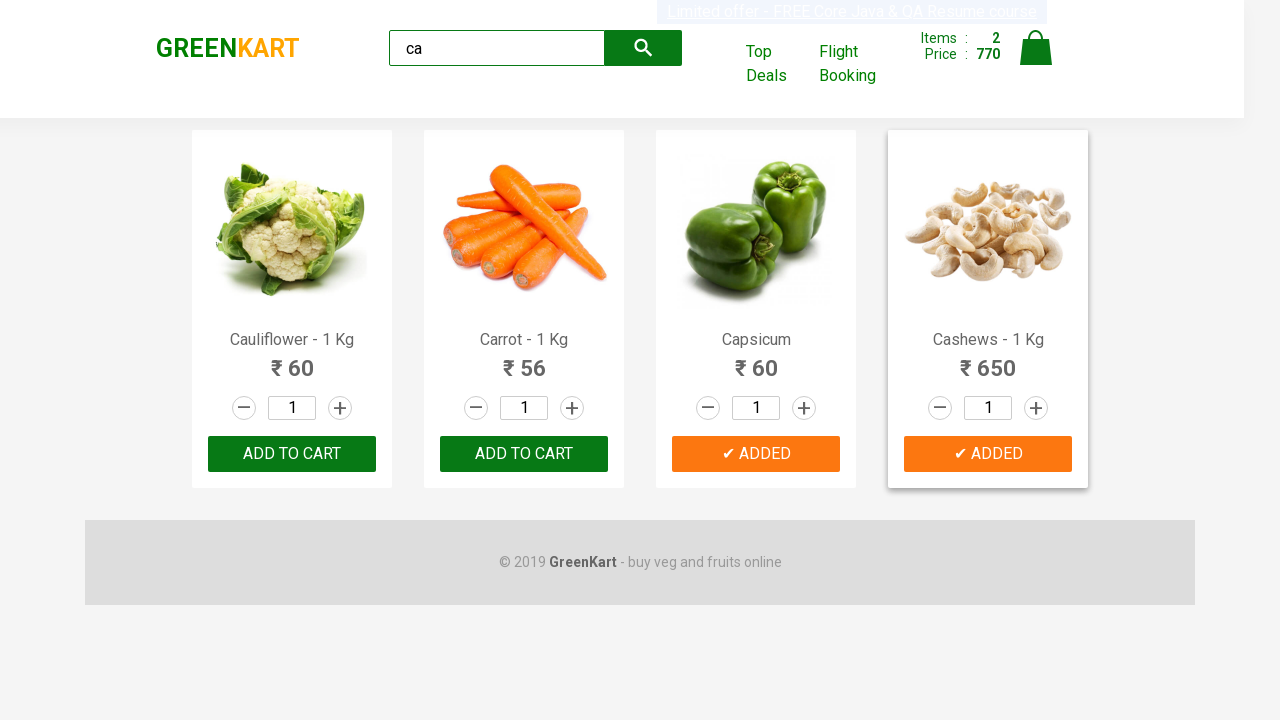